Tests alert handling functionality by clicking a button that triggers an alert and then accepting it

Starting URL: https://formy-project.herokuapp.com/switch-window

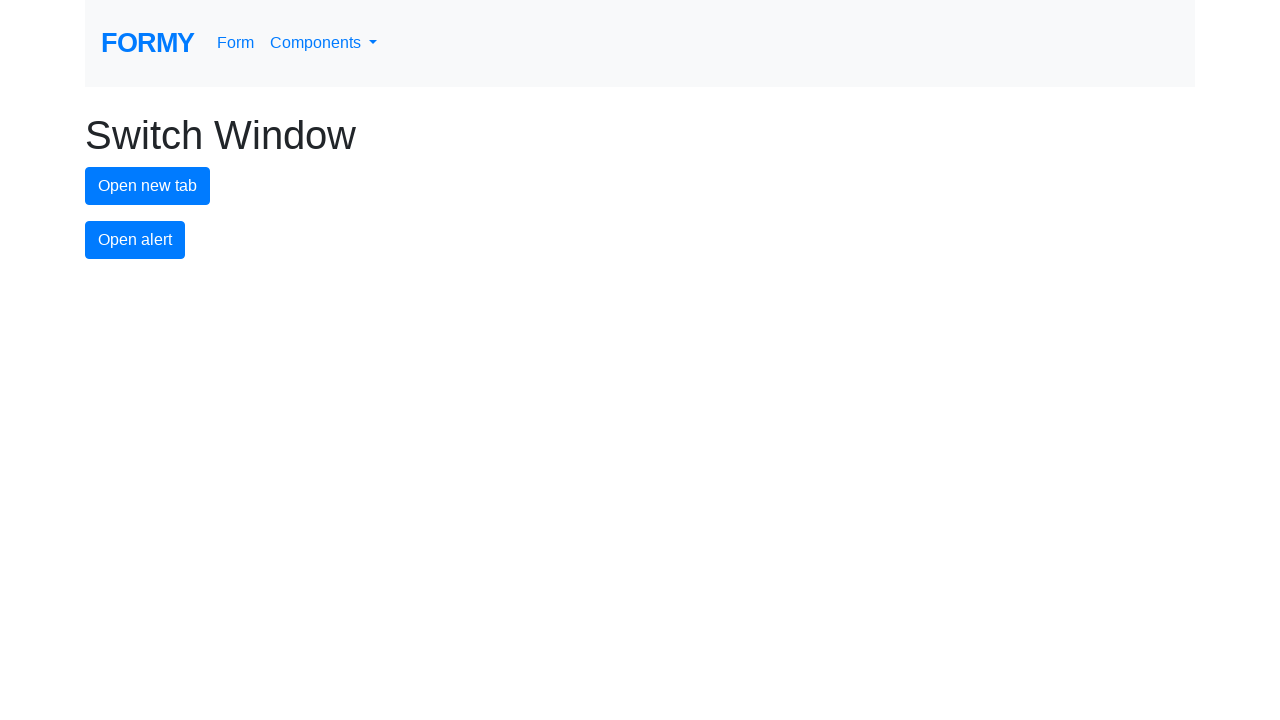

Alert button element loaded and ready
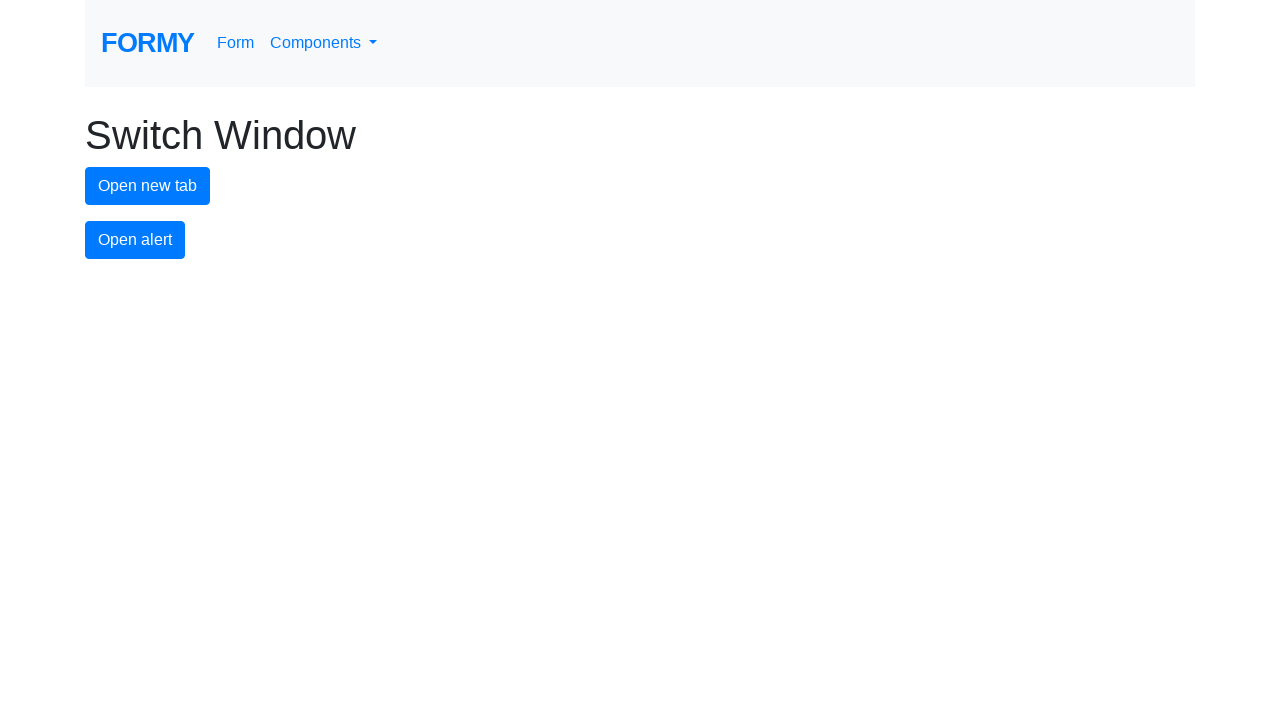

Clicked alert button to trigger alert dialog at (135, 240) on #alert-button
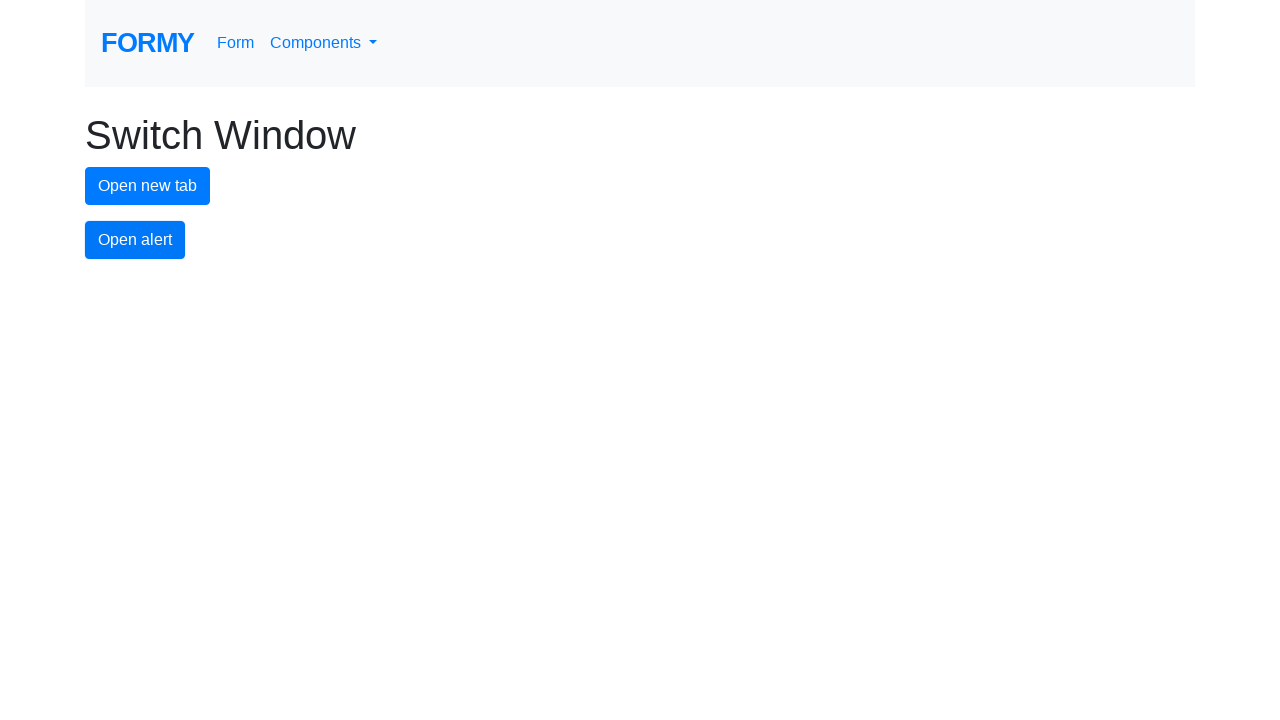

Set up dialog handler to accept alerts
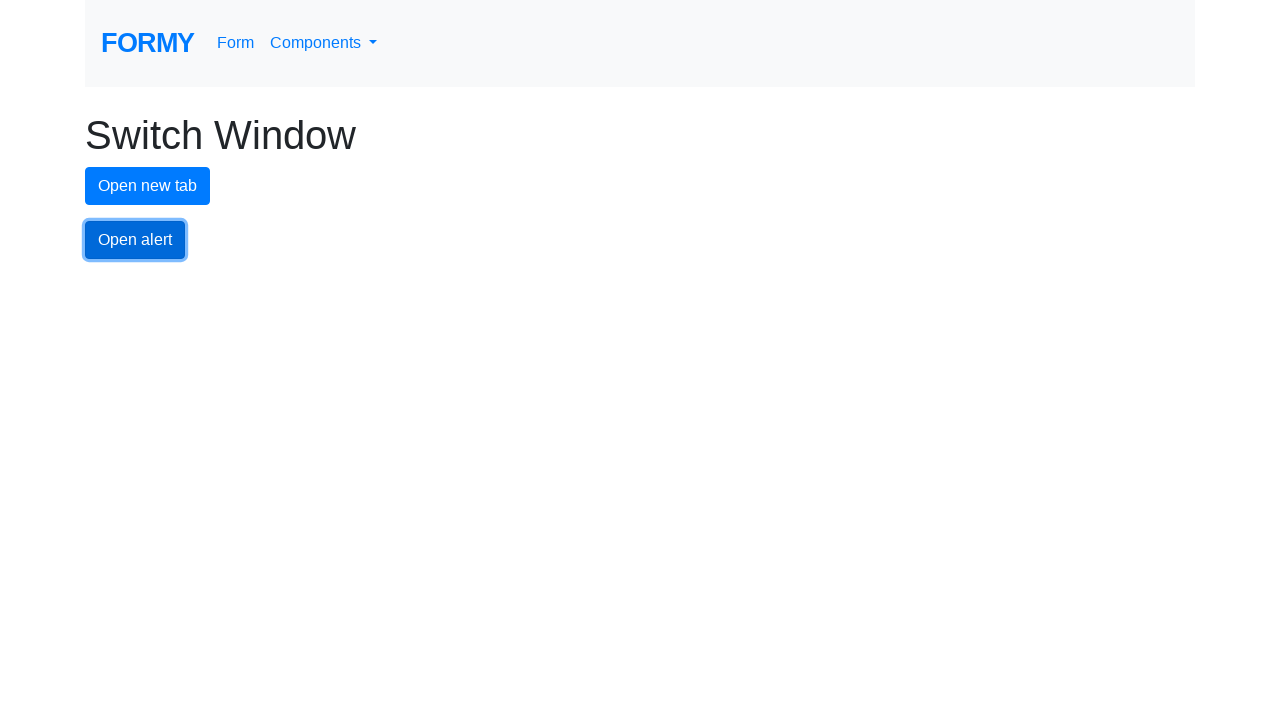

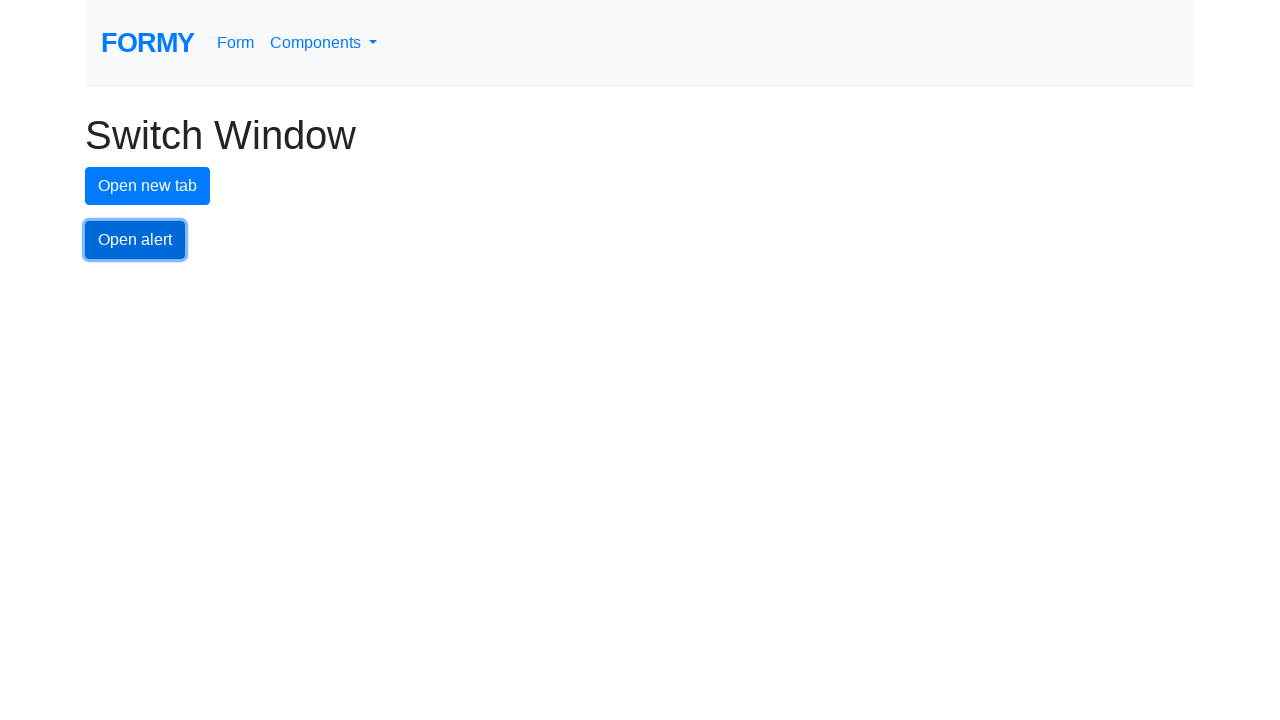